Tests dropdown selection functionality by selecting different options and verifying the selected values

Starting URL: http://the-internet.herokuapp.com/dropdown

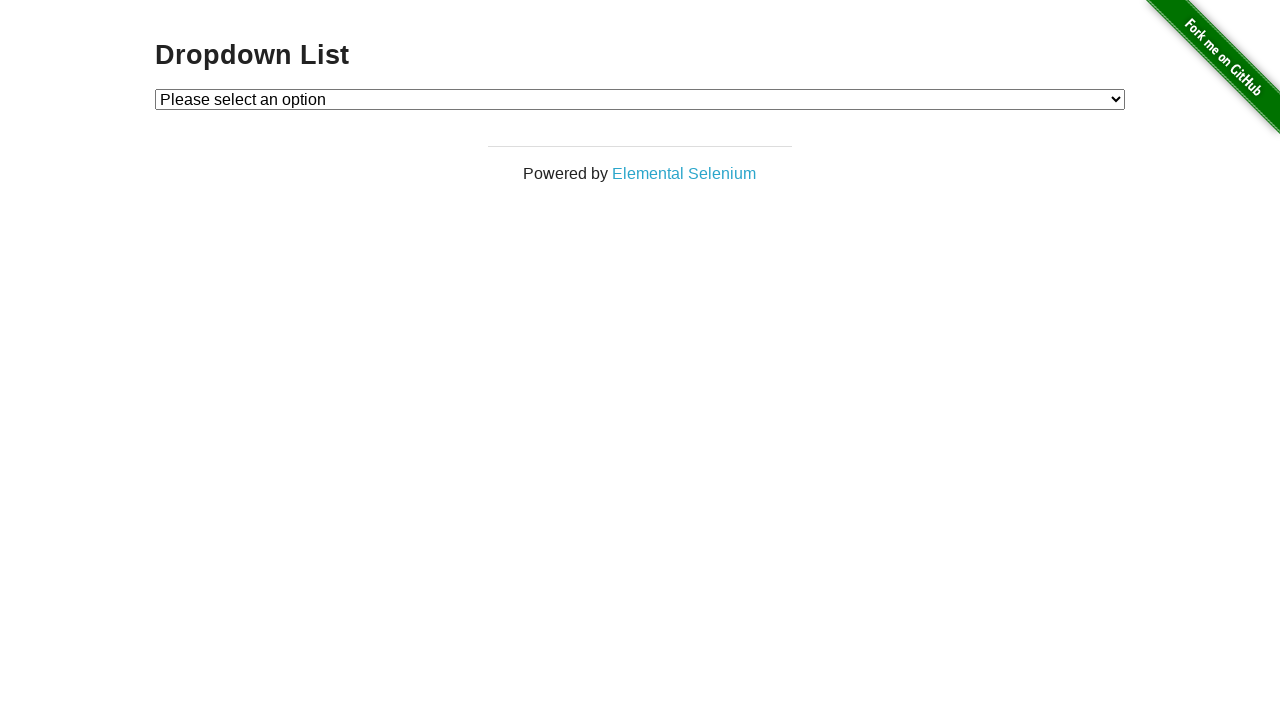

Selected Option 1 from dropdown by index on #dropdown
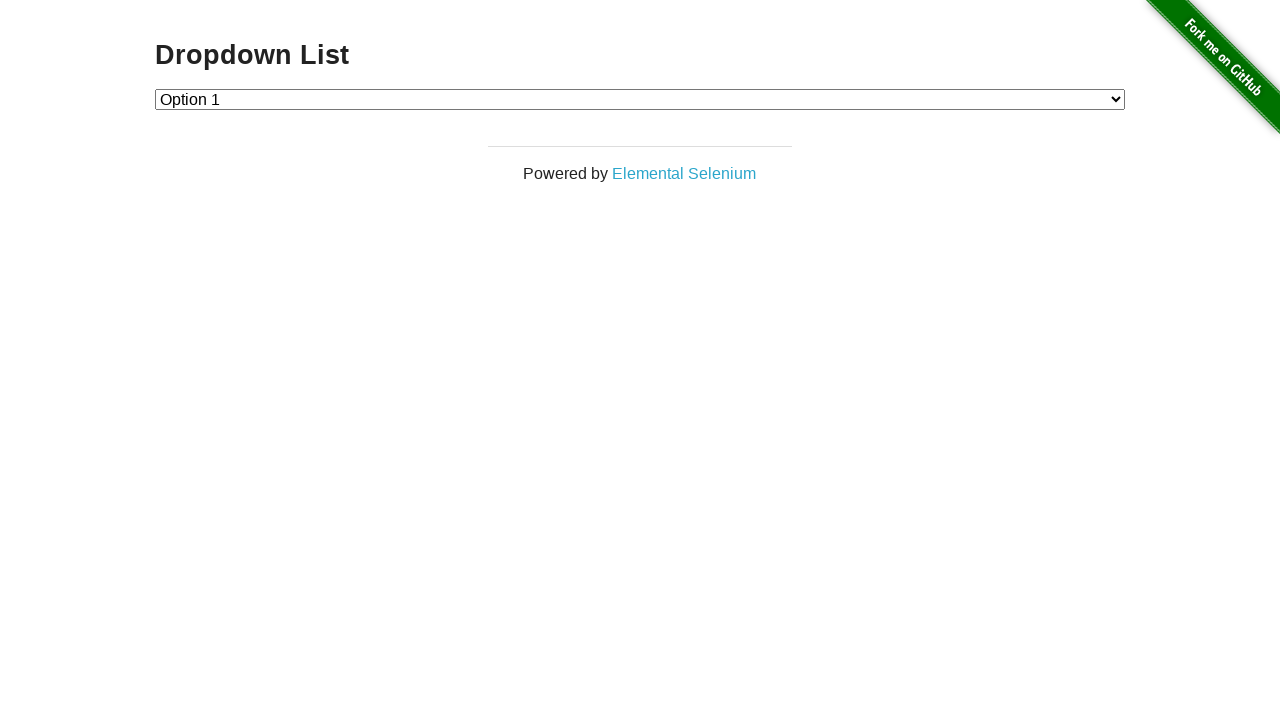

Retrieved selected option text to verify Option 1
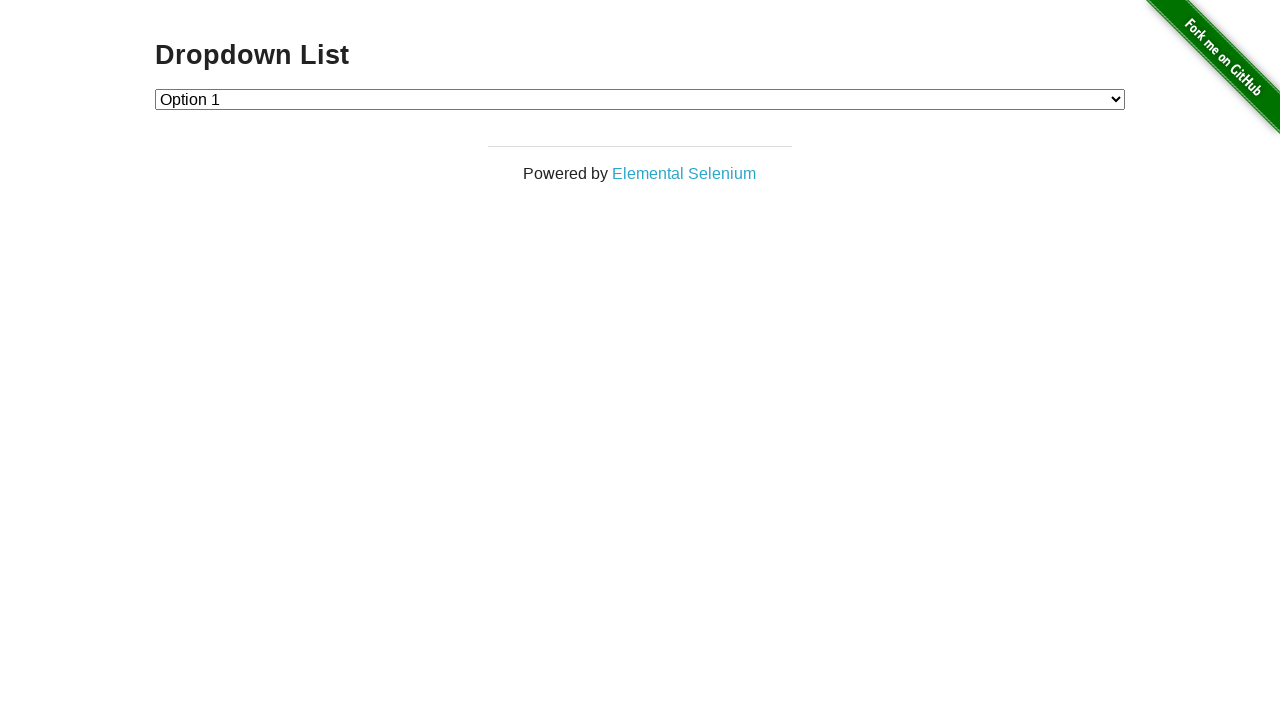

Verified that Option 1 is selected
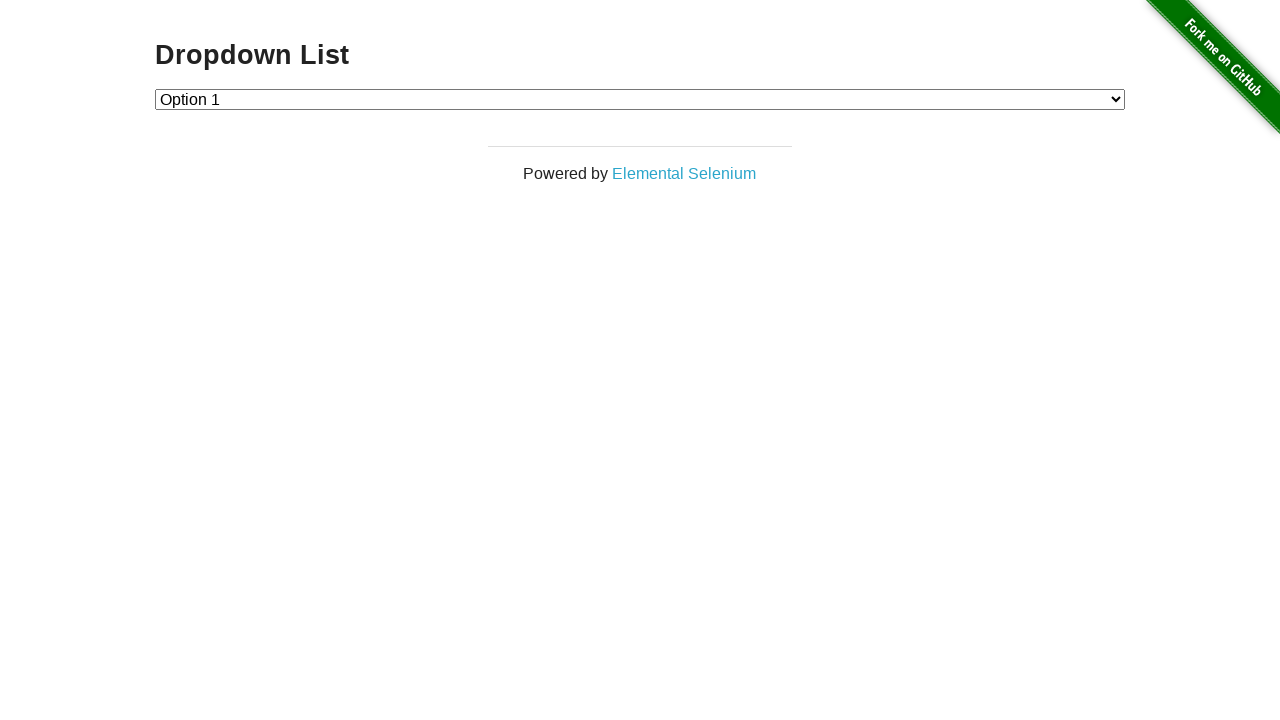

Selected Option 2 from dropdown by index on #dropdown
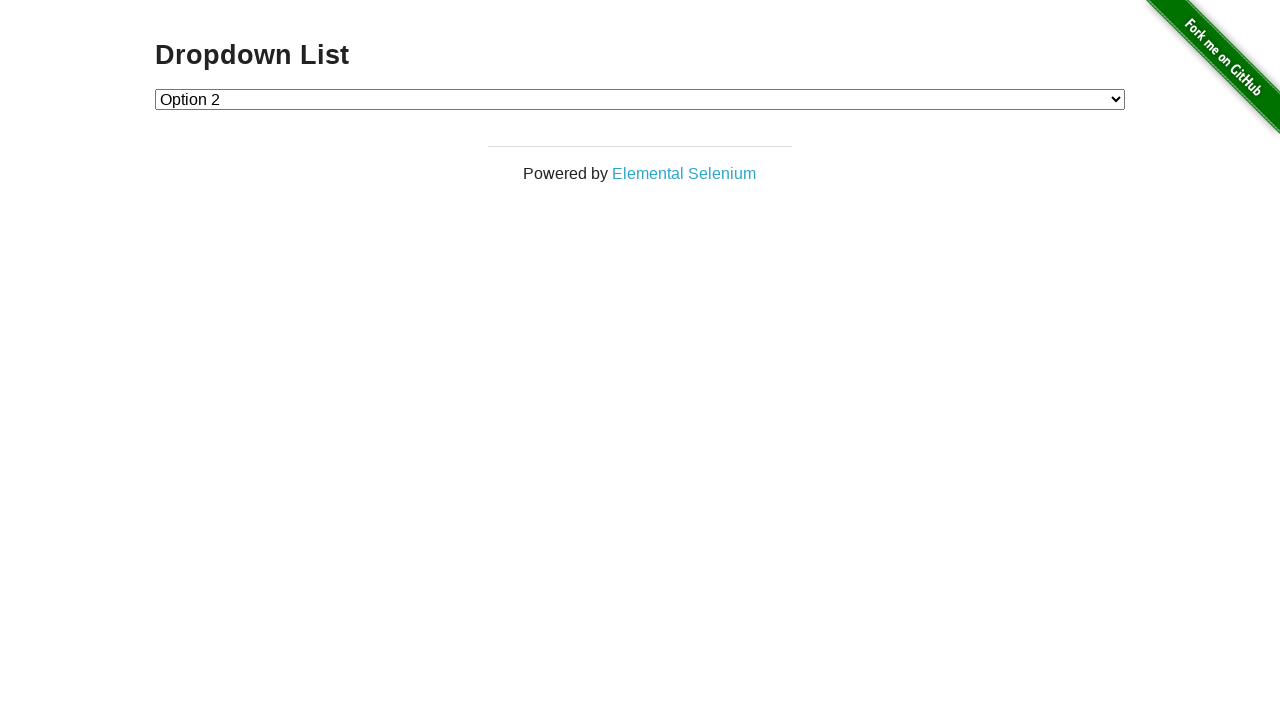

Retrieved selected option text to verify Option 2
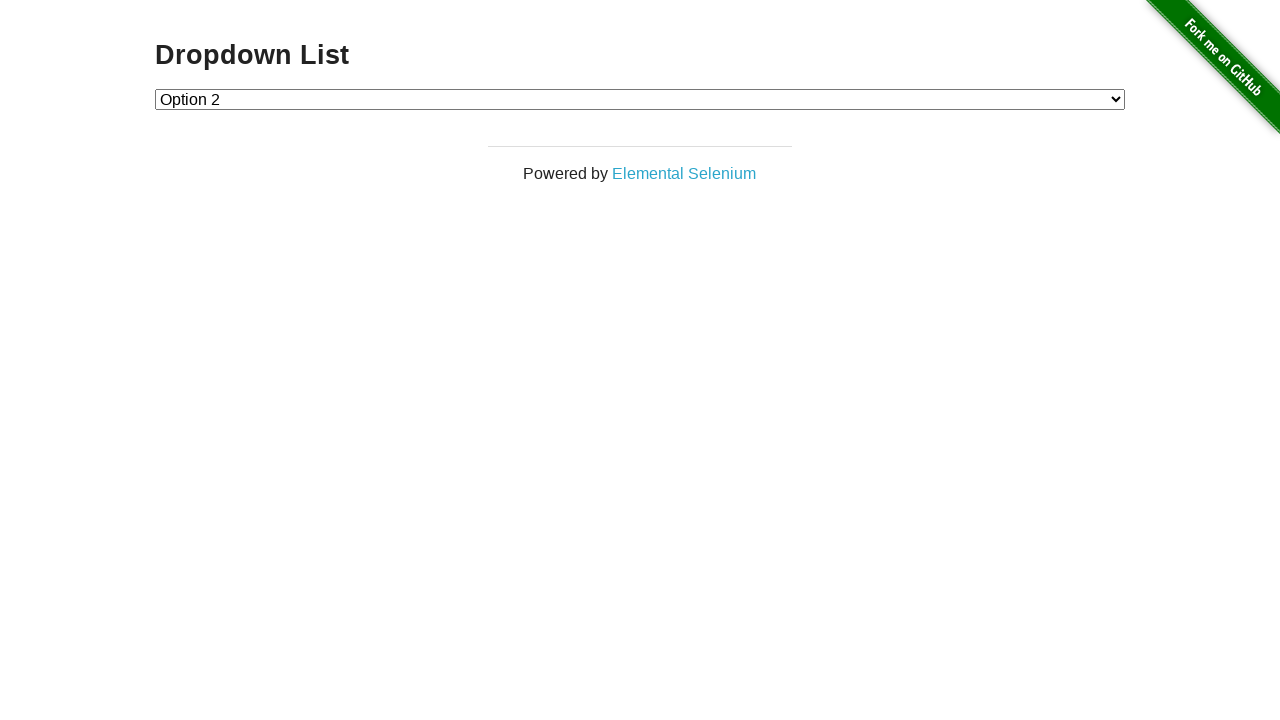

Verified that Option 2 is selected
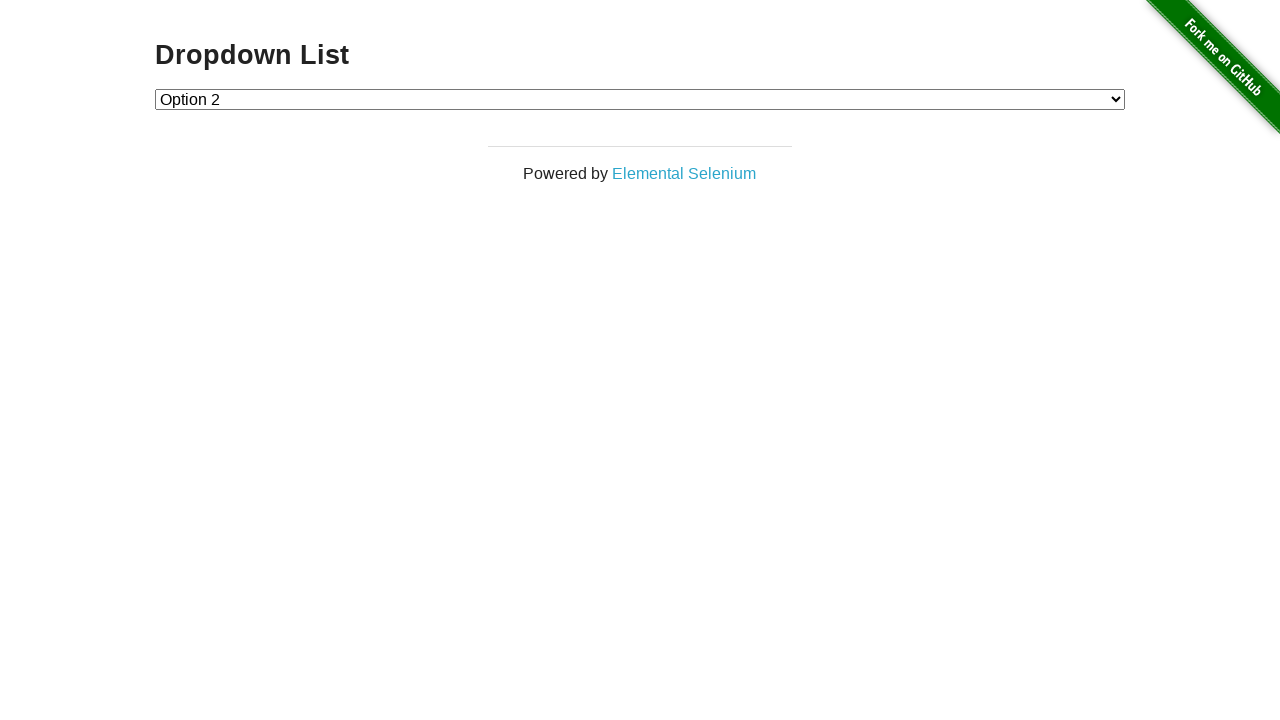

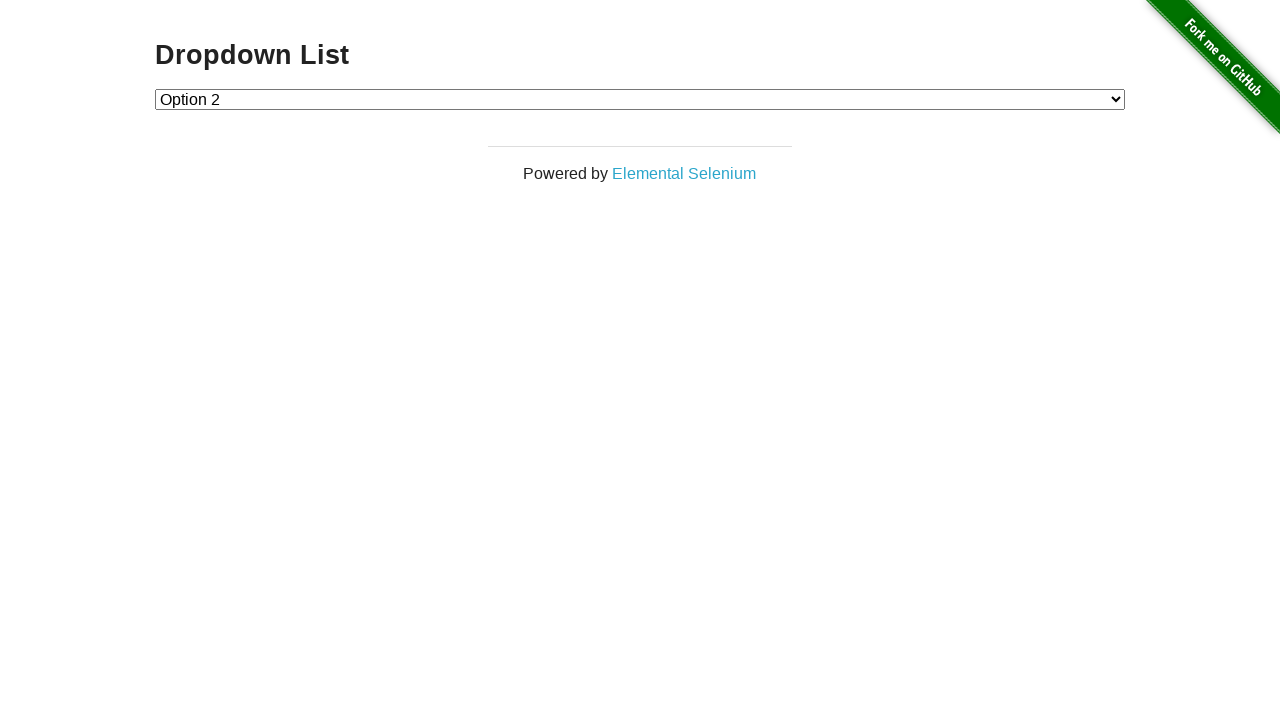